Tests nested frames navigation by clicking on the Nested Frames link, switching to nested iframes, and verifying content within the middle frame

Starting URL: https://the-internet.herokuapp.com/

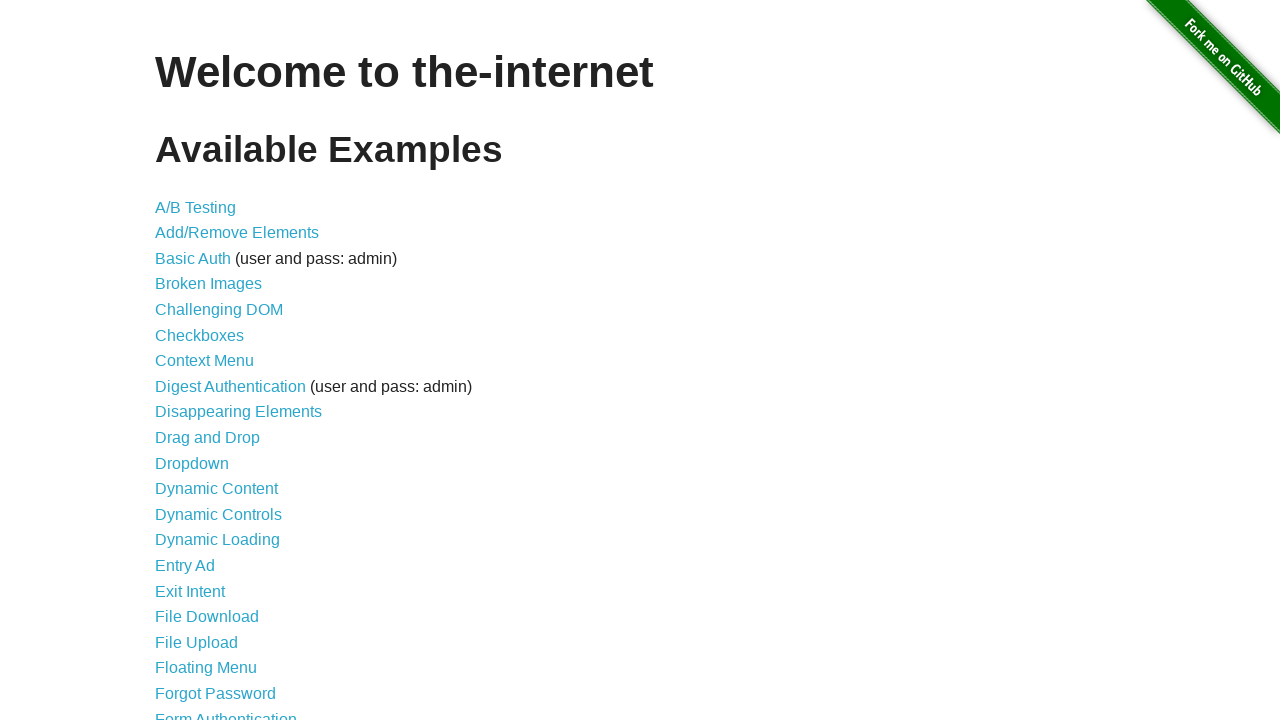

Clicked on the Nested Frames link at (210, 395) on a:has-text('Nested Frames')
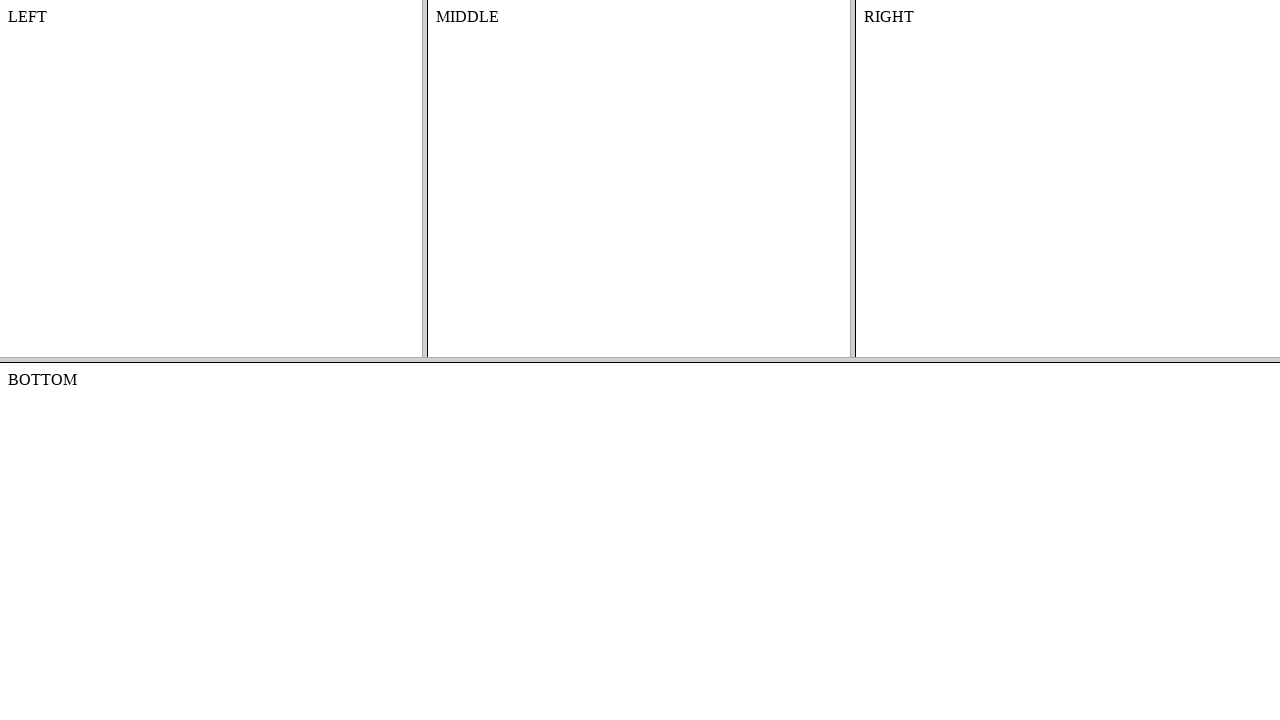

Located the top frame
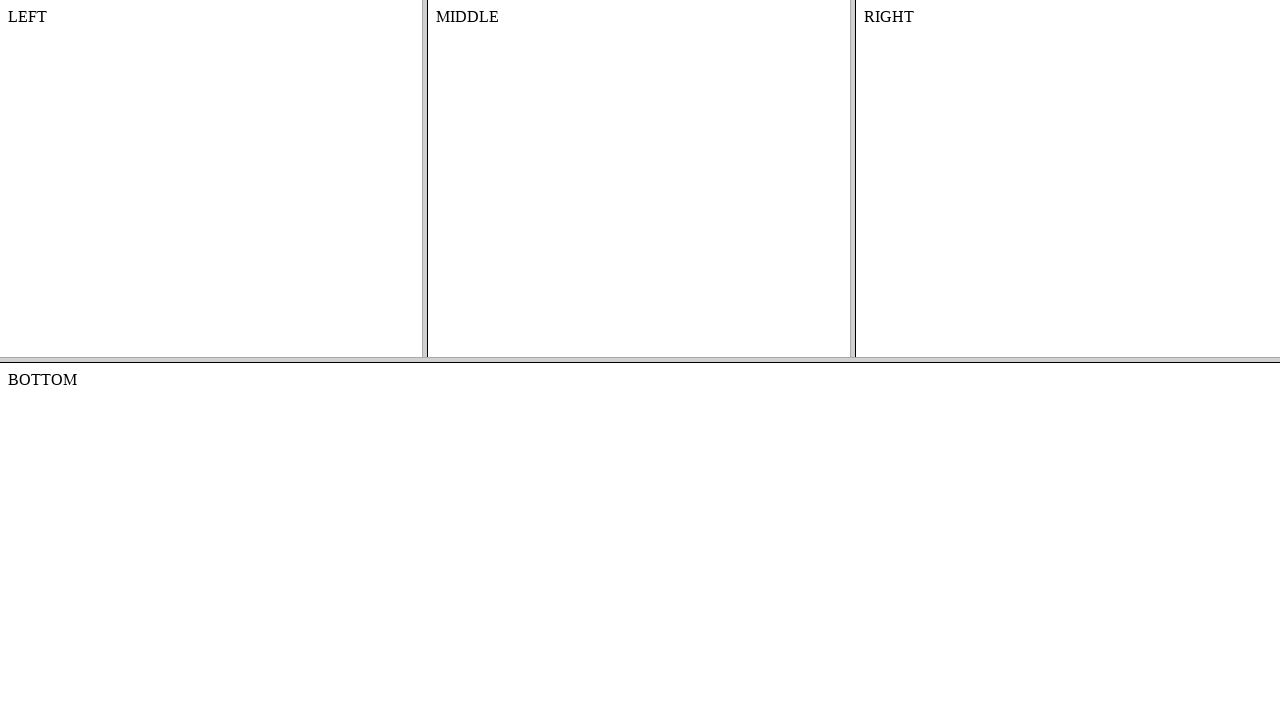

Located the middle frame within the top frame
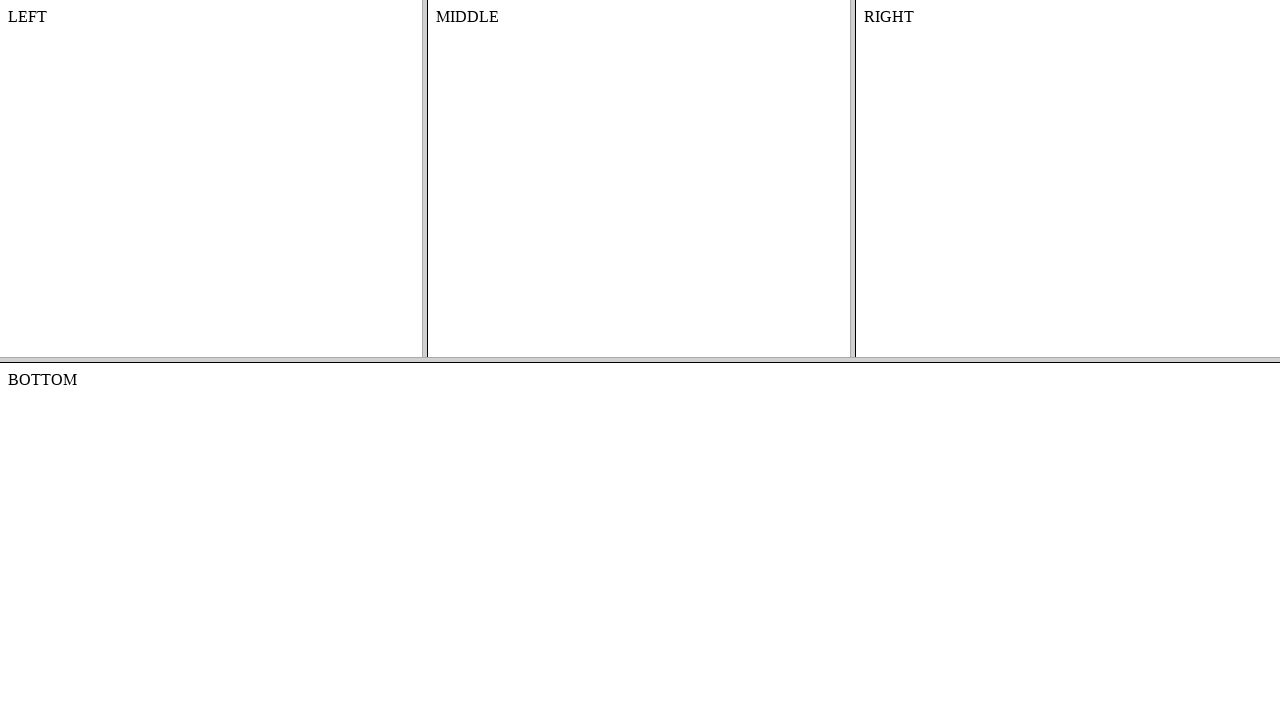

Content element in the middle frame is visible
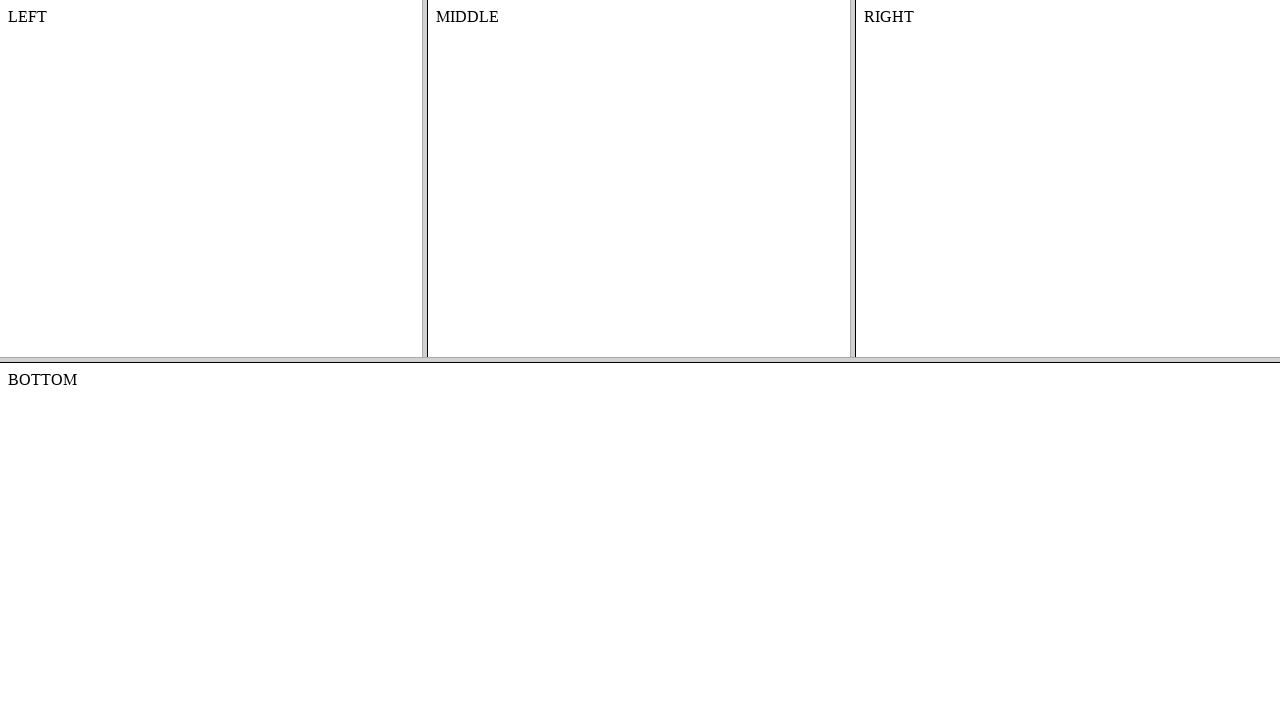

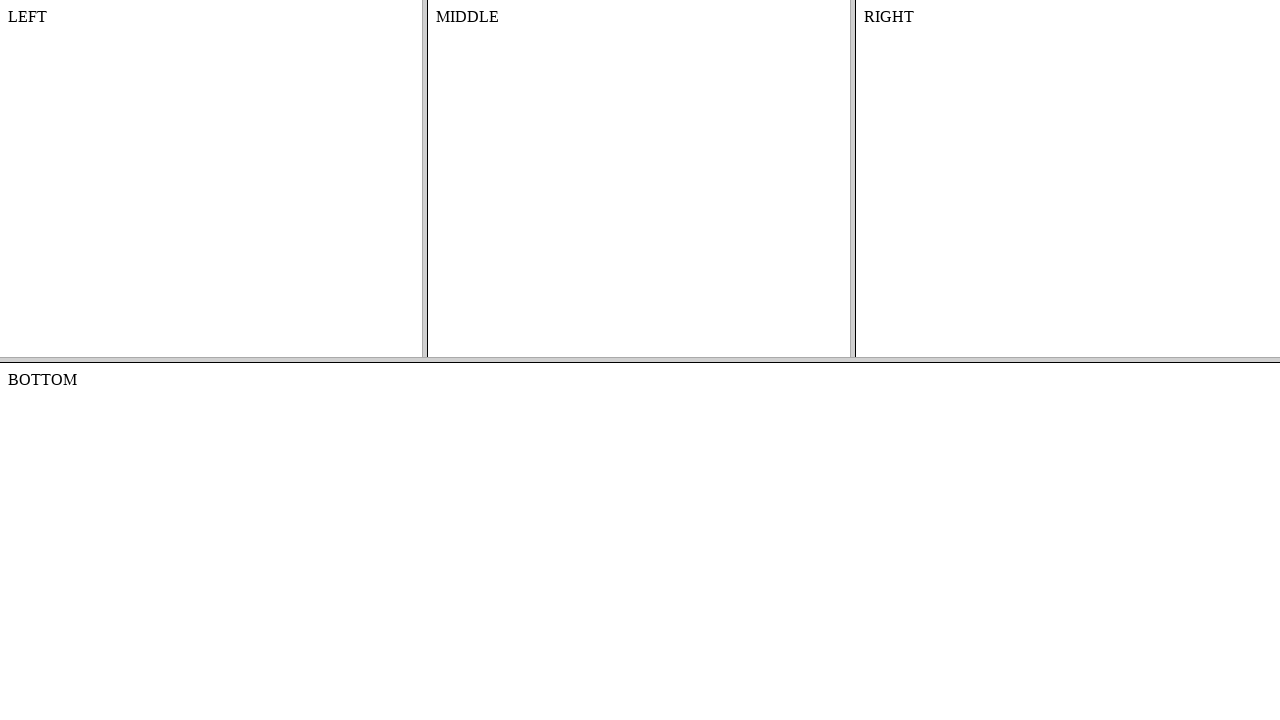